Tests search functionality and verifies dropdown options are sorted by searching for a product and checking the category dropdown sorting

Starting URL: https://naveenautomationlabs.com/opencart/index.php?route=common/home

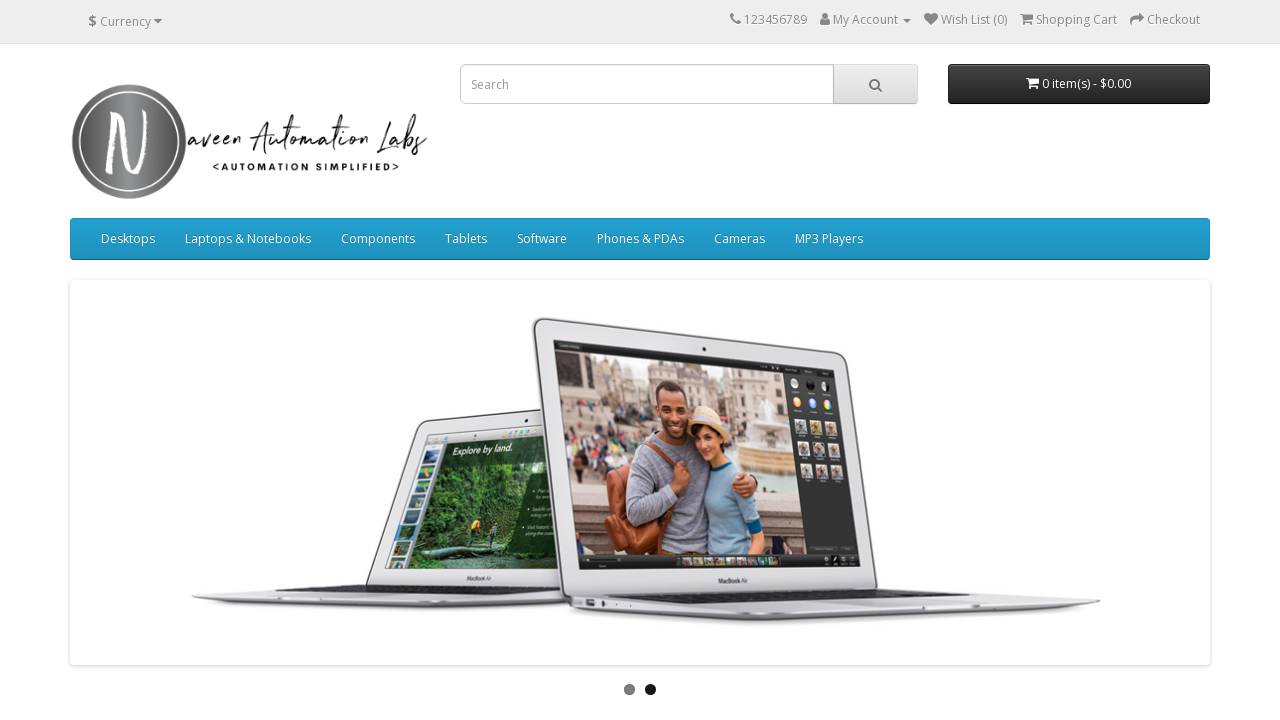

Entered 'Mac' in search box on //input[@placeholder='Search']
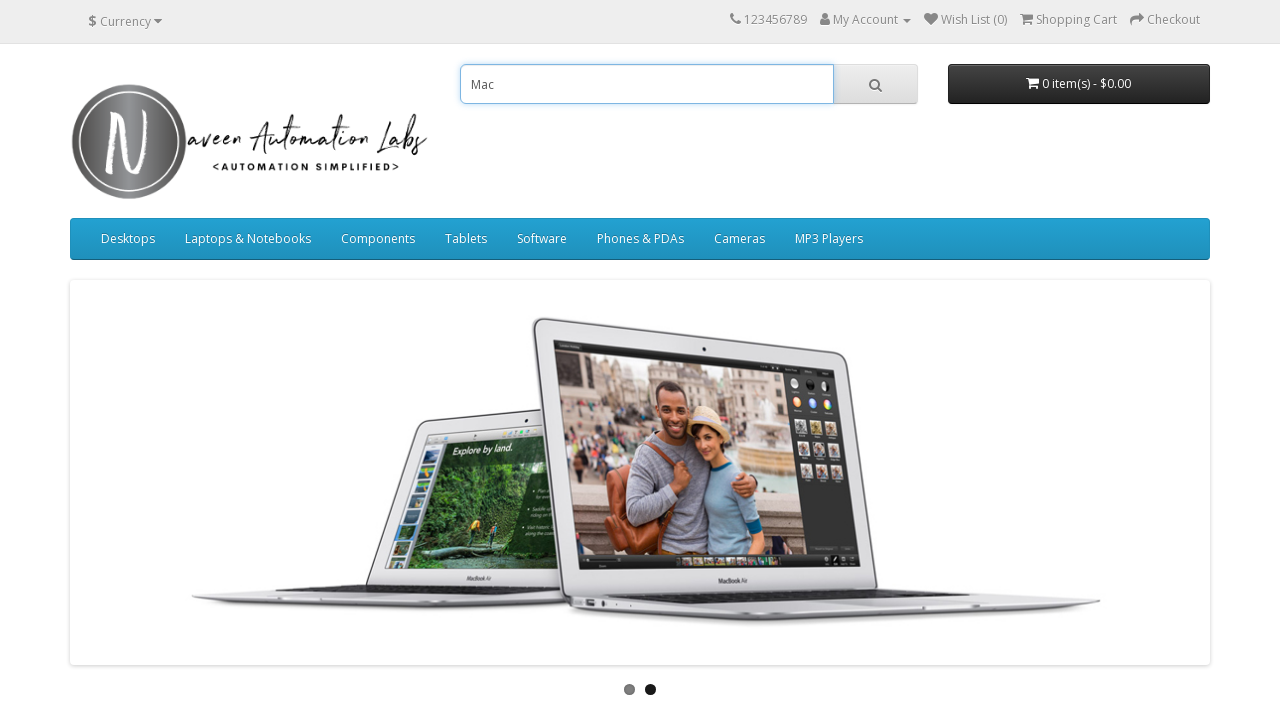

Clicked search button at (875, 85) on (//i[@class='fa fa-search'])[1]
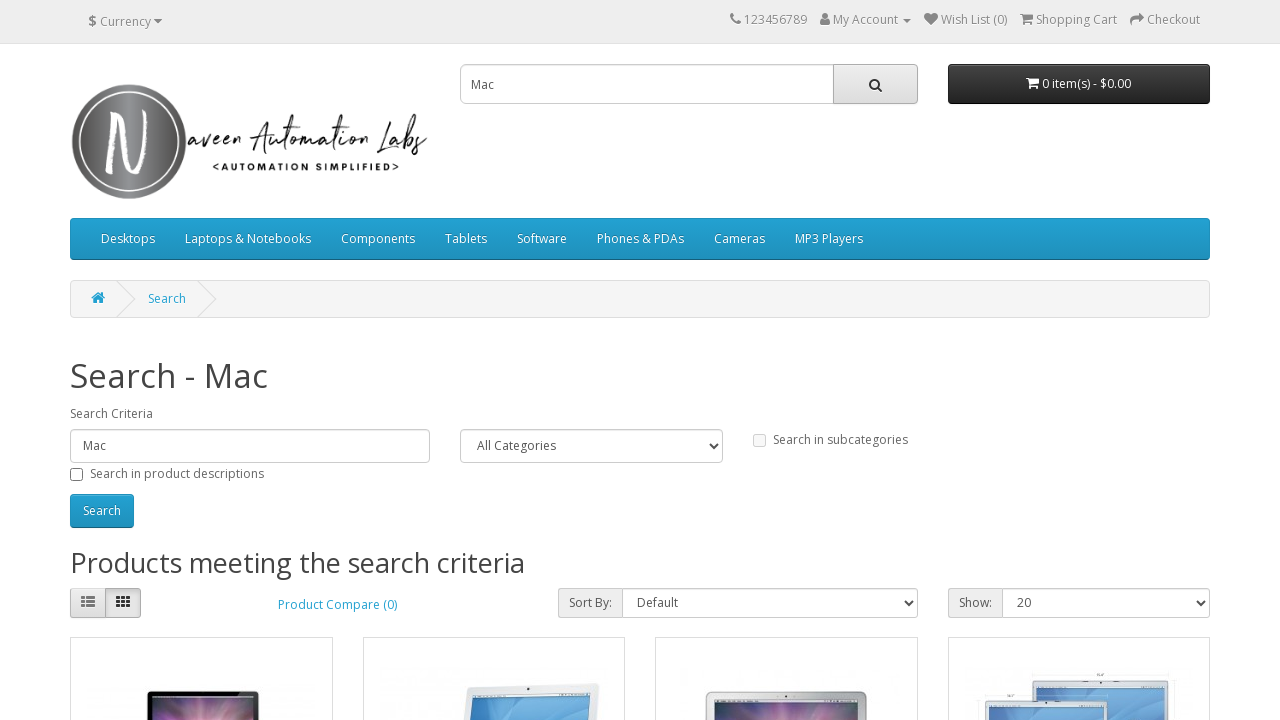

Search results page loaded and category dropdown is visible
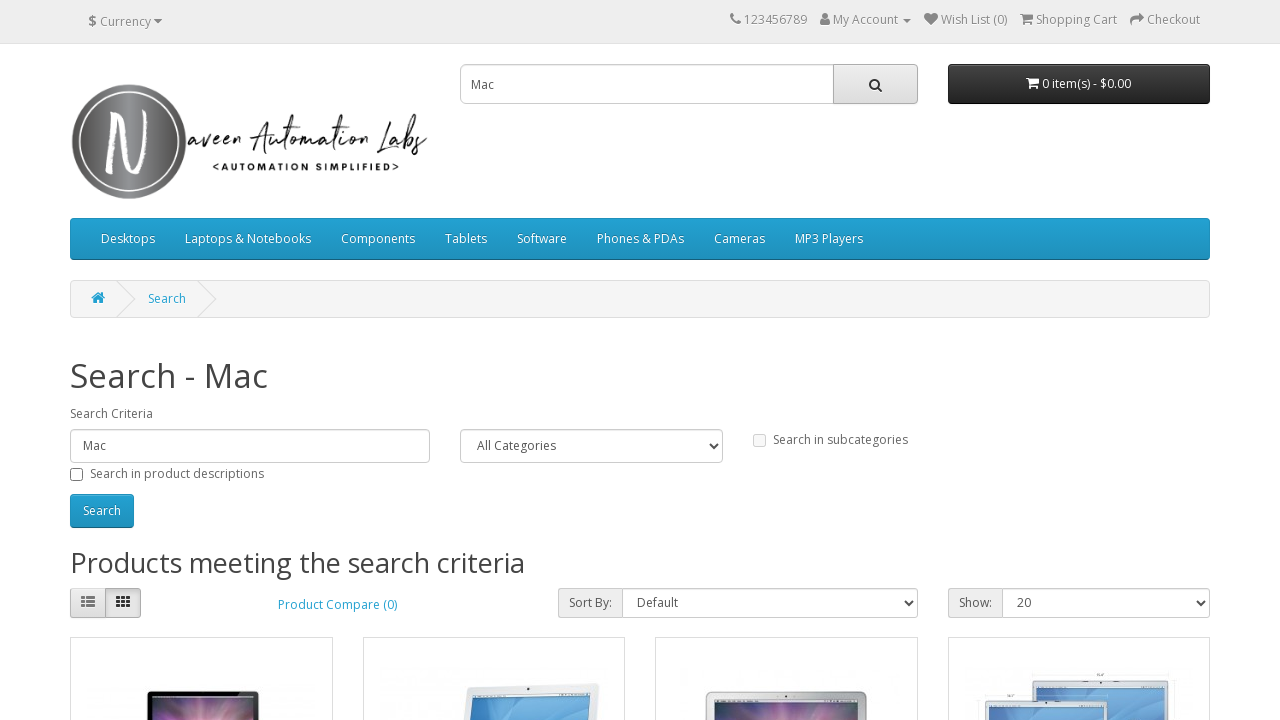

Retrieved all options from category dropdown
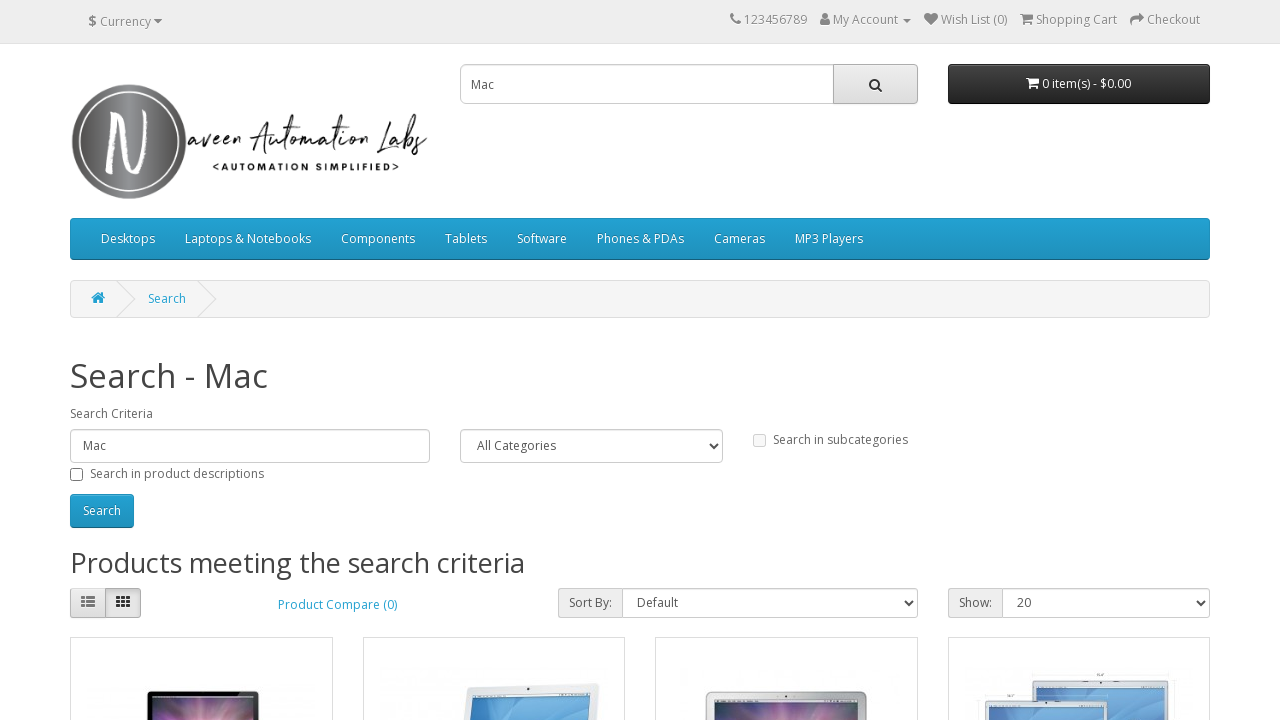

Filtered out 'All Categories' option from dropdown list
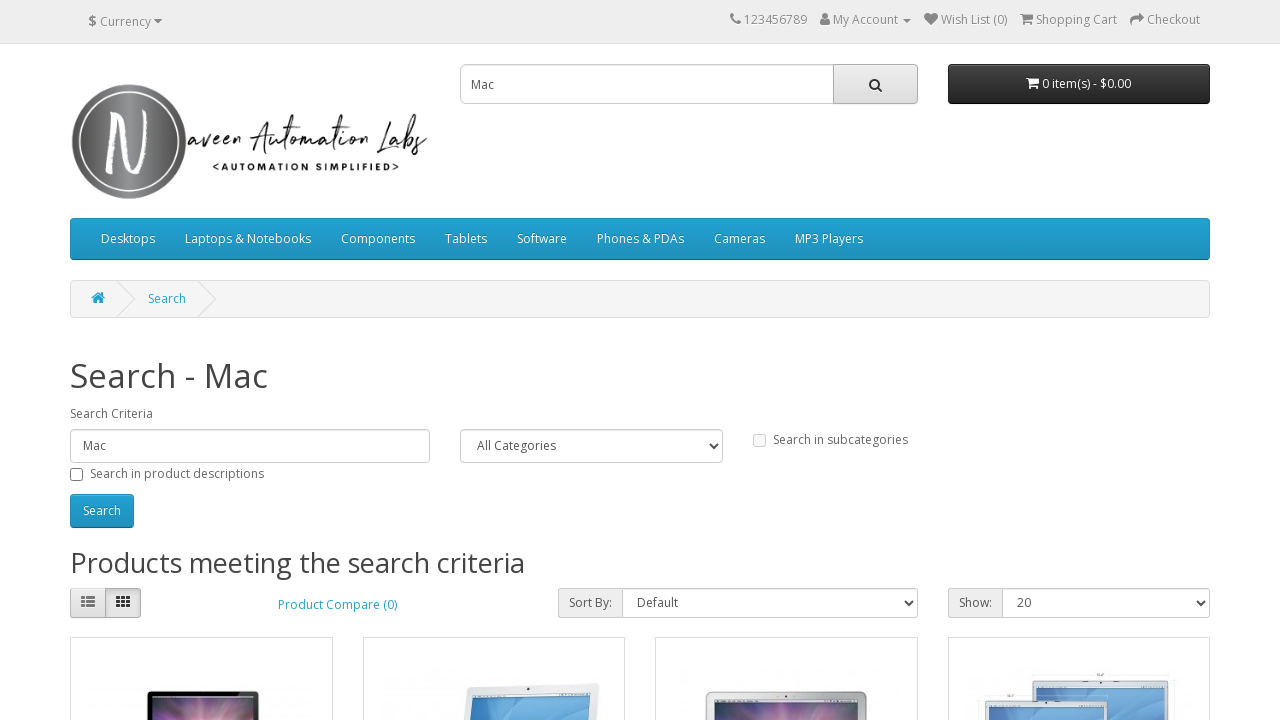

Verified if category dropdown options are sorted alphabetically
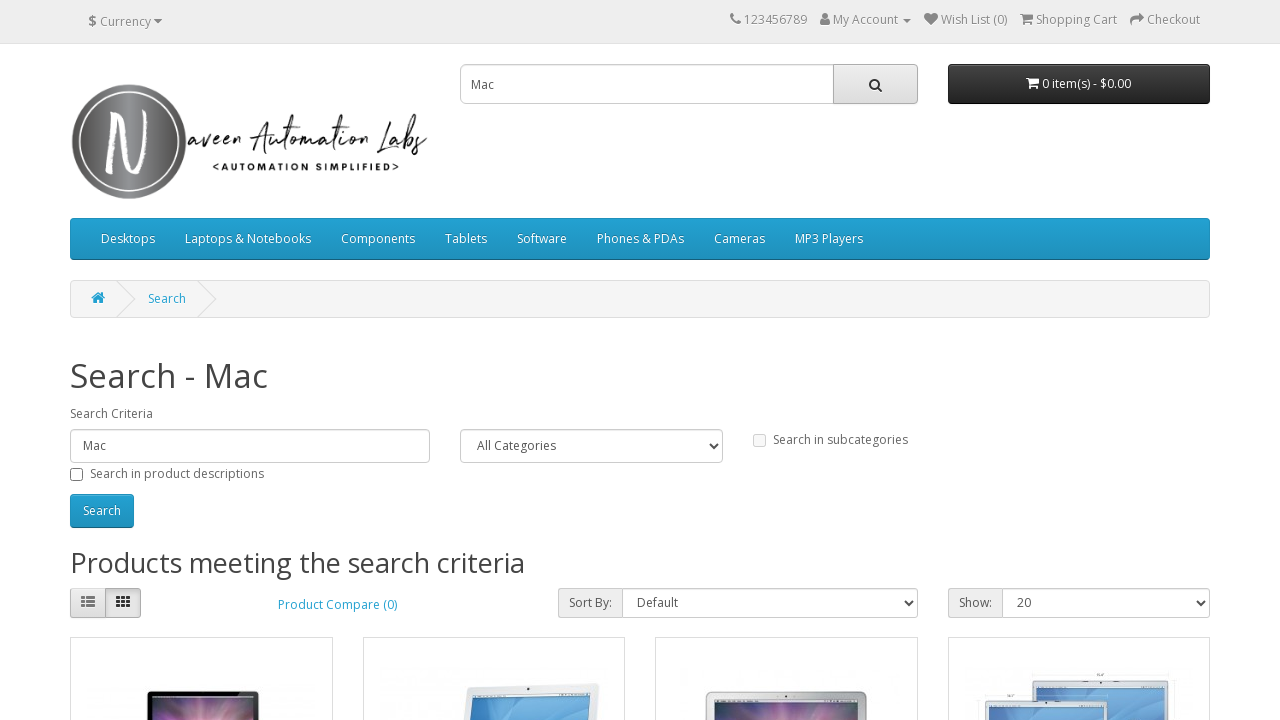

FAIL: Category dropdown options are not sorted. Current: ['Desktops', '\xa0\xa0\xa0\xa0\xa0\xa0PC', '\xa0\xa0\xa0\xa0\xa0\xa0Mac', 'Laptops & Notebooks', '\xa0\xa0\xa0\xa0\xa0\xa0Macs', '\xa0\xa0\xa0\xa0\xa0\xa0Windows', 'Components', '\xa0\xa0\xa0\xa0\xa0\xa0Mice and Trackballs', '\xa0\xa0\xa0\xa0\xa0\xa0Monitors', '\xa0\xa0\xa0\xa0\xa0\xa0\xa0\xa0\xa0\xa0\xa0\xa0test 1', '\xa0\xa0\xa0\xa0\xa0\xa0\xa0\xa0\xa0\xa0\xa0\xa0test 2', '\xa0\xa0\xa0\xa0\xa0\xa0Printers', '\xa0\xa0\xa0\xa0\xa0\xa0Scanners', '\xa0\xa0\xa0\xa0\xa0\xa0Web Cameras', 'Tablets', 'Software', 'Phones & PDAs', 'Cameras', 'MP3 Players', '\xa0\xa0\xa0\xa0\xa0\xa0test 11', '\xa0\xa0\xa0\xa0\xa0\xa0test 12', '\xa0\xa0\xa0\xa0\xa0\xa0test 15', '\xa0\xa0\xa0\xa0\xa0\xa0test 16', '\xa0\xa0\xa0\xa0\xa0\xa0test 17', '\xa0\xa0\xa0\xa0\xa0\xa0test 18', '\xa0\xa0\xa0\xa0\xa0\xa0test 19', '\xa0\xa0\xa0\xa0\xa0\xa0test 20', '\xa0\xa0\xa0\xa0\xa0\xa0\xa0\xa0\xa0\xa0\xa0\xa0test 25', '\xa0\xa0\xa0\xa0\xa0\xa0test 21', '\xa0\xa0\xa0\xa0\xa0\xa0test 22', '\xa0\xa0\xa0\xa0\xa0\xa0test 23', '\xa0\xa0\xa0\xa0\xa0\xa0test 24', '\xa0\xa0\xa0\xa0\xa0\xa0test 4', '\xa0\xa0\xa0\xa0\xa0\xa0test 5', '\xa0\xa0\xa0\xa0\xa0\xa0test 6', '\xa0\xa0\xa0\xa0\xa0\xa0test 7', '\xa0\xa0\xa0\xa0\xa0\xa0test 8', '\xa0\xa0\xa0\xa0\xa0\xa0test 9']. Expected: ['Cameras', 'Components', 'Desktops', 'Laptops & Notebooks', 'MP3 Players', 'Phones & PDAs', 'Software', 'Tablets', '\xa0\xa0\xa0\xa0\xa0\xa0Mac', '\xa0\xa0\xa0\xa0\xa0\xa0Macs', '\xa0\xa0\xa0\xa0\xa0\xa0Mice and Trackballs', '\xa0\xa0\xa0\xa0\xa0\xa0Monitors', '\xa0\xa0\xa0\xa0\xa0\xa0PC', '\xa0\xa0\xa0\xa0\xa0\xa0Printers', '\xa0\xa0\xa0\xa0\xa0\xa0Scanners', '\xa0\xa0\xa0\xa0\xa0\xa0Web Cameras', '\xa0\xa0\xa0\xa0\xa0\xa0Windows', '\xa0\xa0\xa0\xa0\xa0\xa0test 11', '\xa0\xa0\xa0\xa0\xa0\xa0test 12', '\xa0\xa0\xa0\xa0\xa0\xa0test 15', '\xa0\xa0\xa0\xa0\xa0\xa0test 16', '\xa0\xa0\xa0\xa0\xa0\xa0test 17', '\xa0\xa0\xa0\xa0\xa0\xa0test 18', '\xa0\xa0\xa0\xa0\xa0\xa0test 19', '\xa0\xa0\xa0\xa0\xa0\xa0test 20', '\xa0\xa0\xa0\xa0\xa0\xa0test 21', '\xa0\xa0\xa0\xa0\xa0\xa0test 22', '\xa0\xa0\xa0\xa0\xa0\xa0test 23', '\xa0\xa0\xa0\xa0\xa0\xa0test 24', '\xa0\xa0\xa0\xa0\xa0\xa0test 4', '\xa0\xa0\xa0\xa0\xa0\xa0test 5', '\xa0\xa0\xa0\xa0\xa0\xa0test 6', '\xa0\xa0\xa0\xa0\xa0\xa0test 7', '\xa0\xa0\xa0\xa0\xa0\xa0test 8', '\xa0\xa0\xa0\xa0\xa0\xa0test 9', '\xa0\xa0\xa0\xa0\xa0\xa0\xa0\xa0\xa0\xa0\xa0\xa0test 1', '\xa0\xa0\xa0\xa0\xa0\xa0\xa0\xa0\xa0\xa0\xa0\xa0test 2', '\xa0\xa0\xa0\xa0\xa0\xa0\xa0\xa0\xa0\xa0\xa0\xa0test 25']
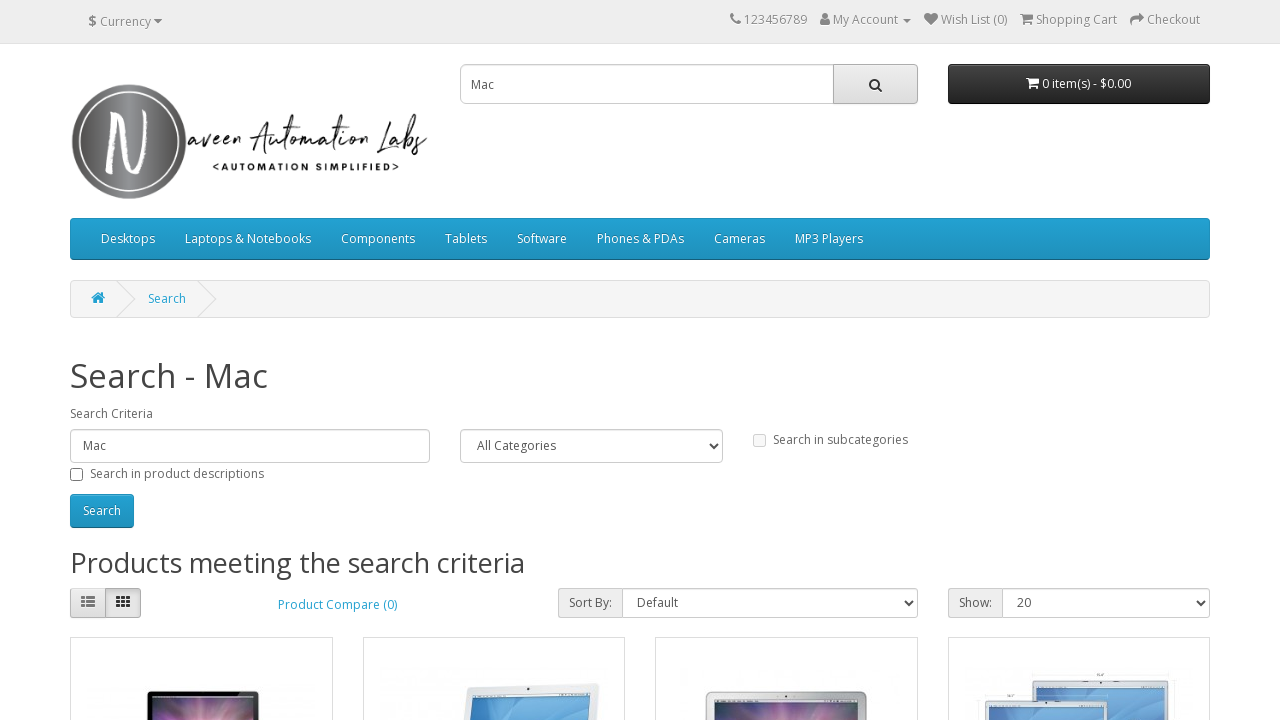

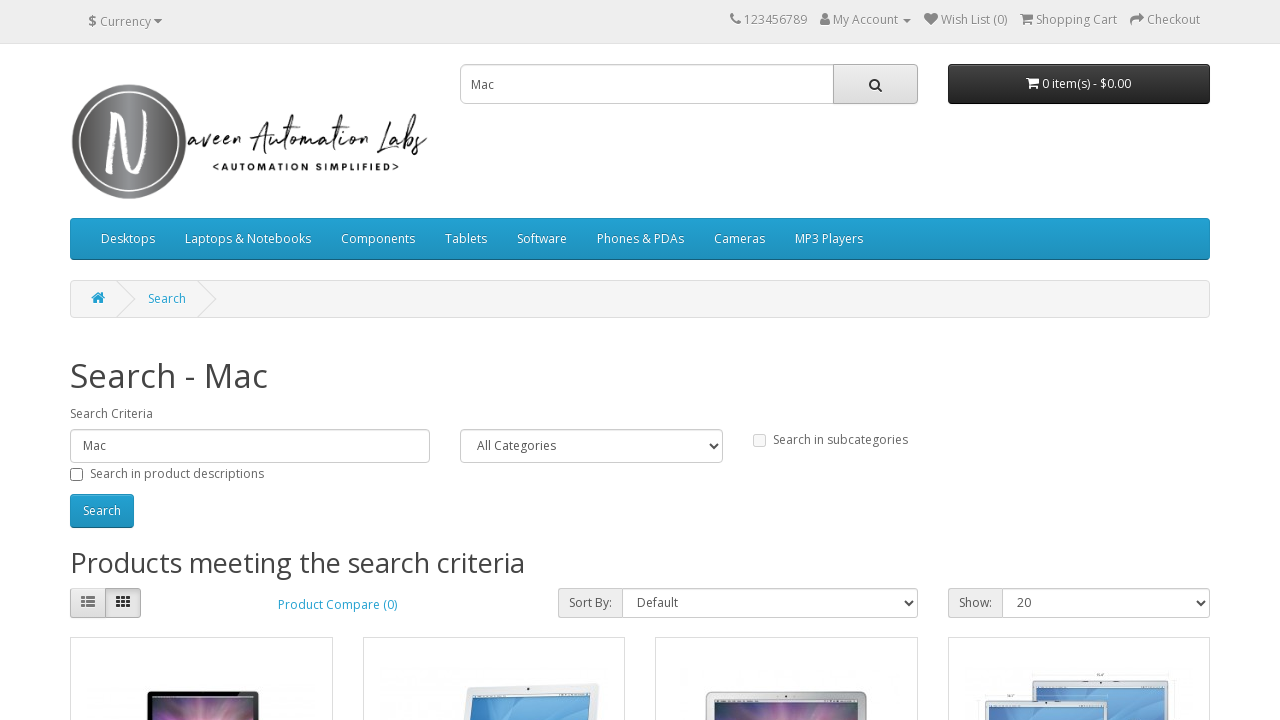